Tests opening a large modal dialog and verifying its content then closing it

Starting URL: https://demoqa.com/modal-dialogs

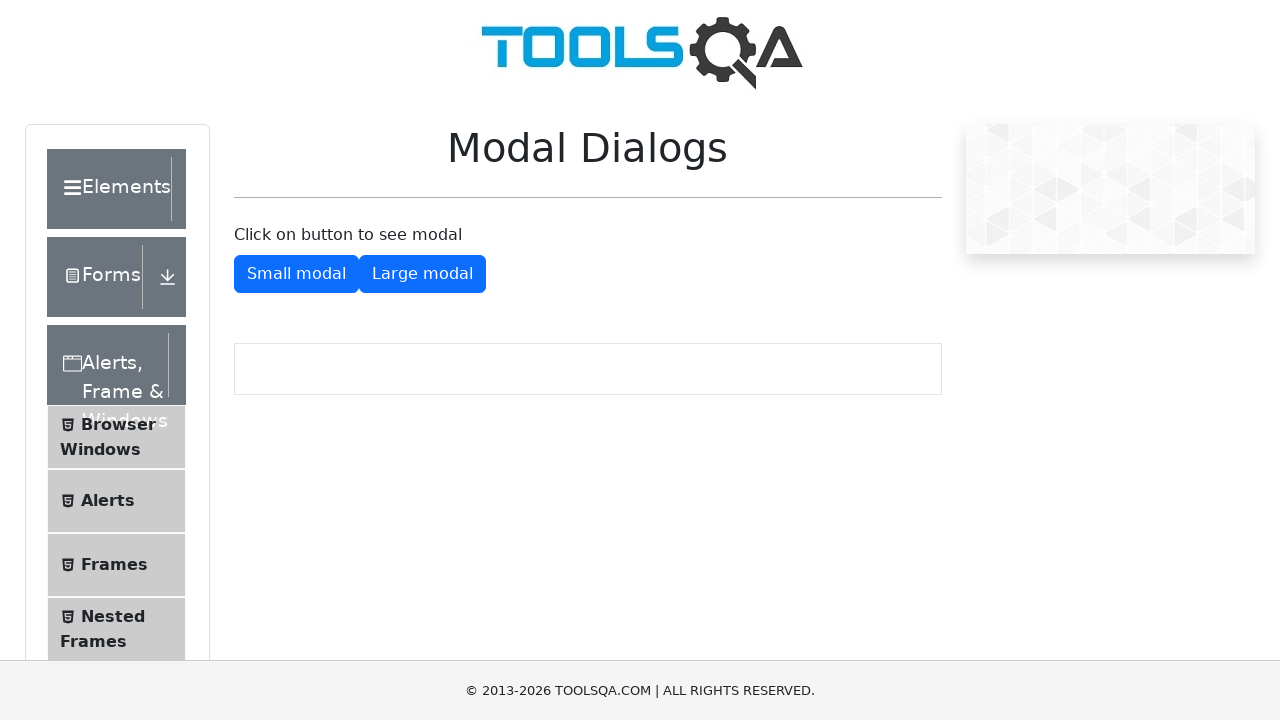

Clicked button to open large modal dialog at (422, 274) on #showLargeModal
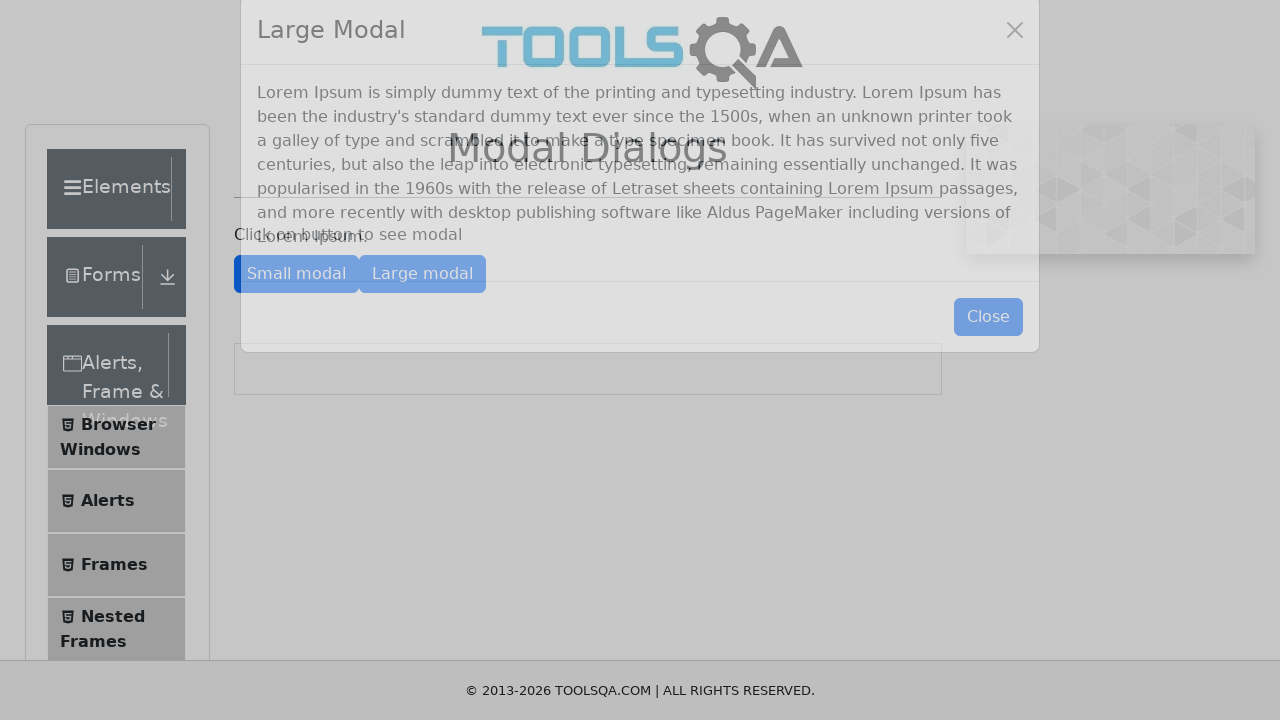

Large modal dialog appeared with title visible
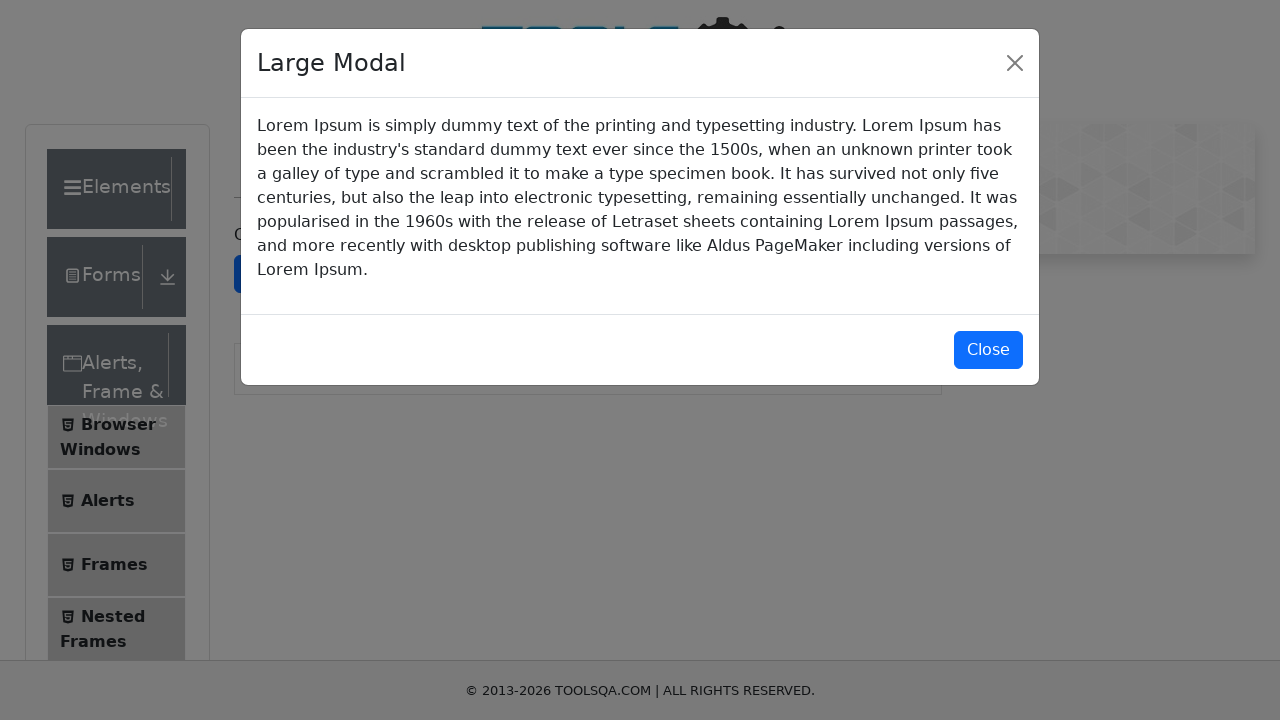

Modal body content is now visible
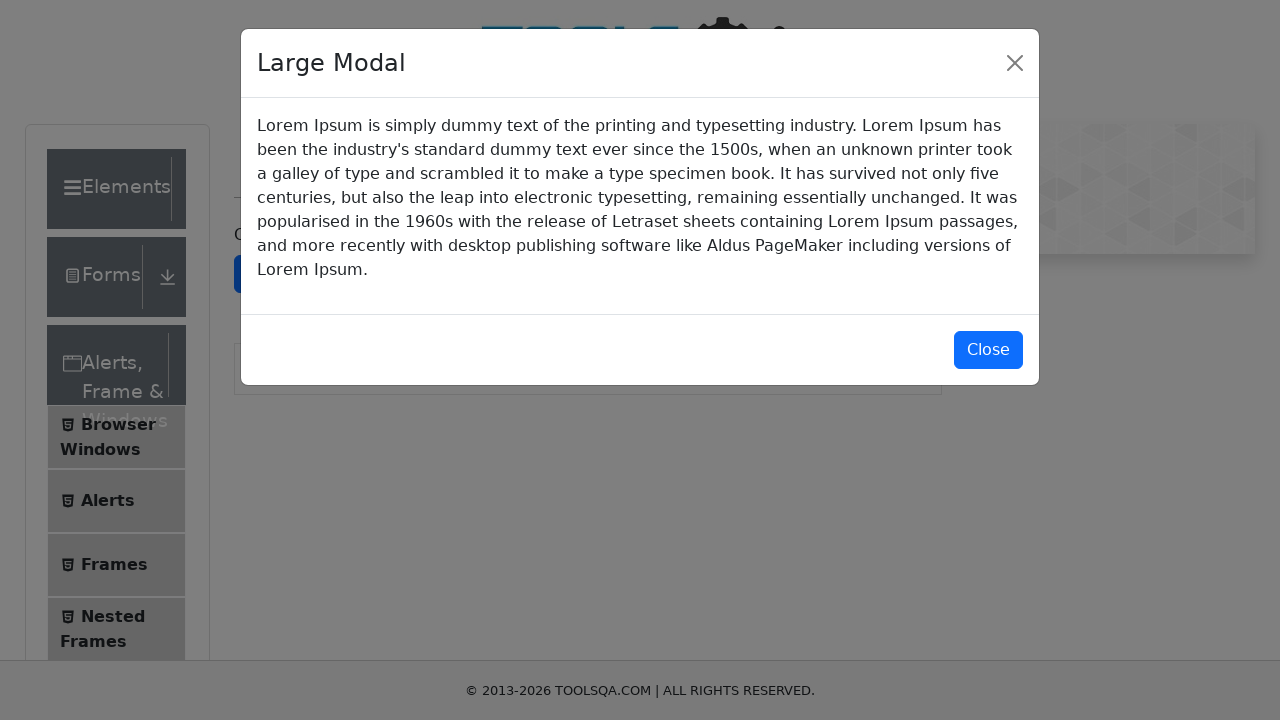

Clicked button to close large modal dialog at (988, 350) on #closeLargeModal
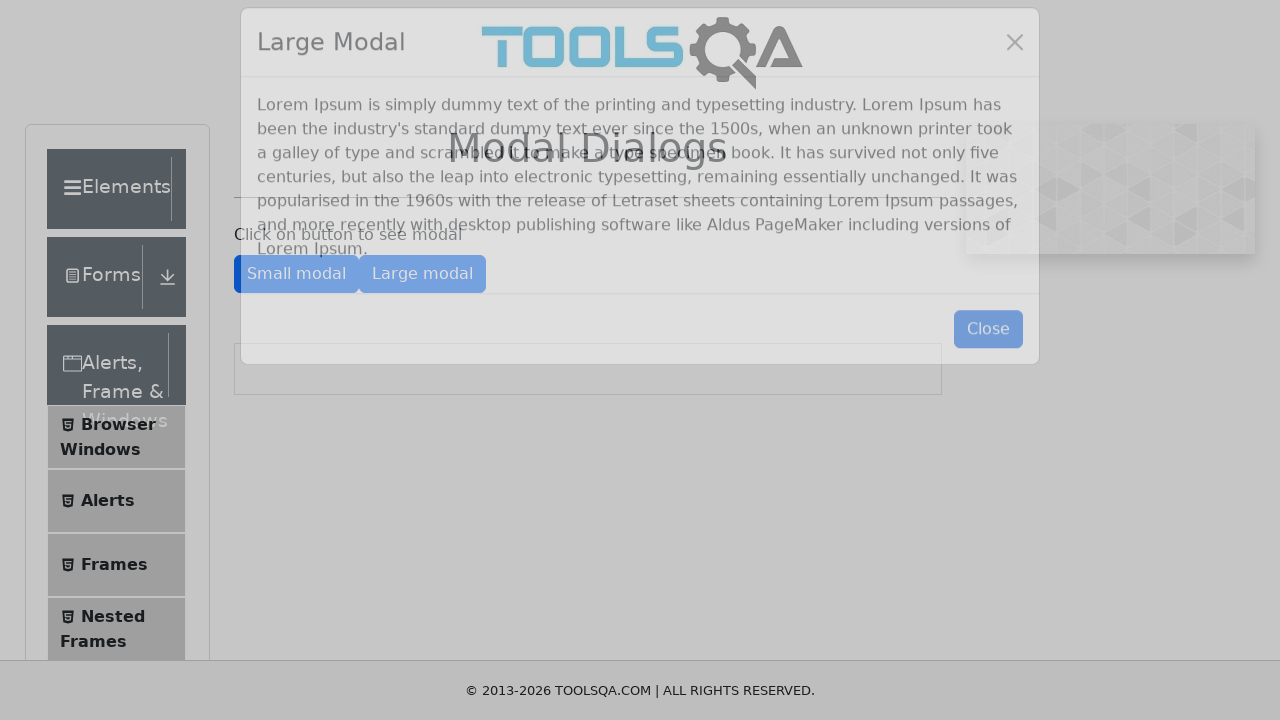

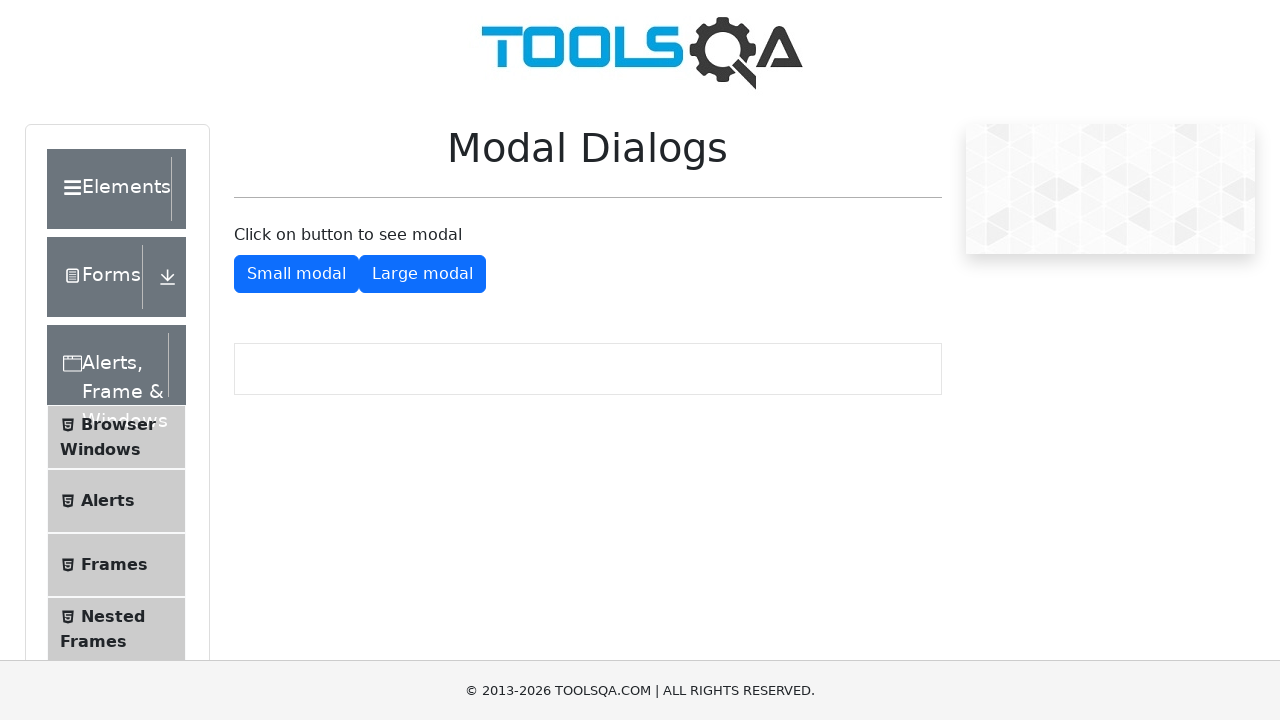